Verifies that the checkbox label "Remember me on this computer" is displayed on the login page

Starting URL: https://login2.nextbasecrm.com/

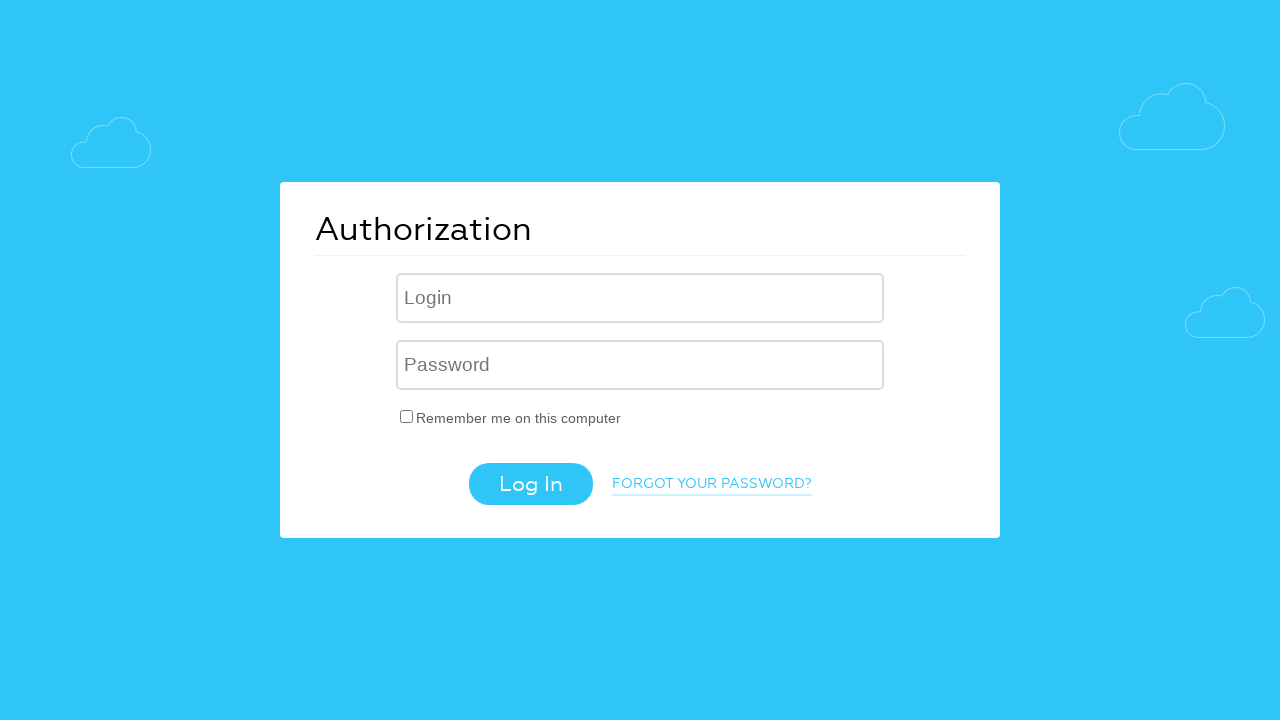

Navigated to login page at https://login2.nextbasecrm.com/
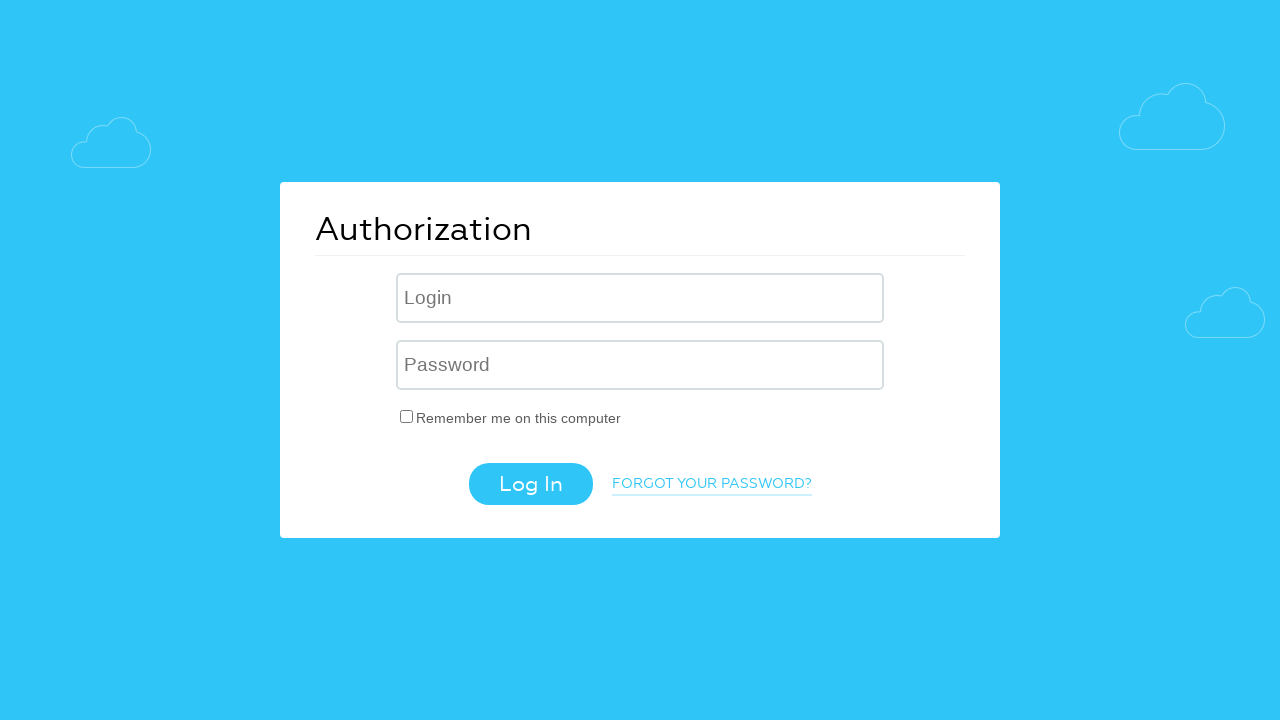

Located checkbox label element 'Remember me on this computer'
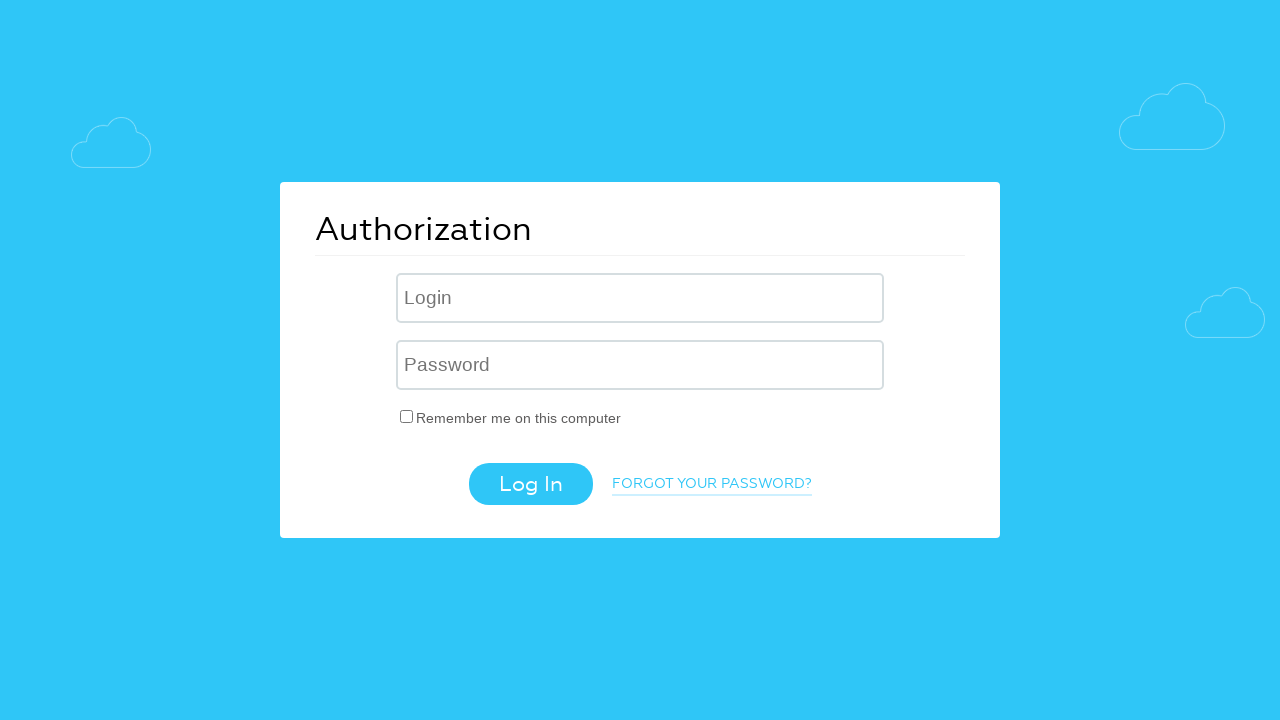

Waited for checkbox label to be visible
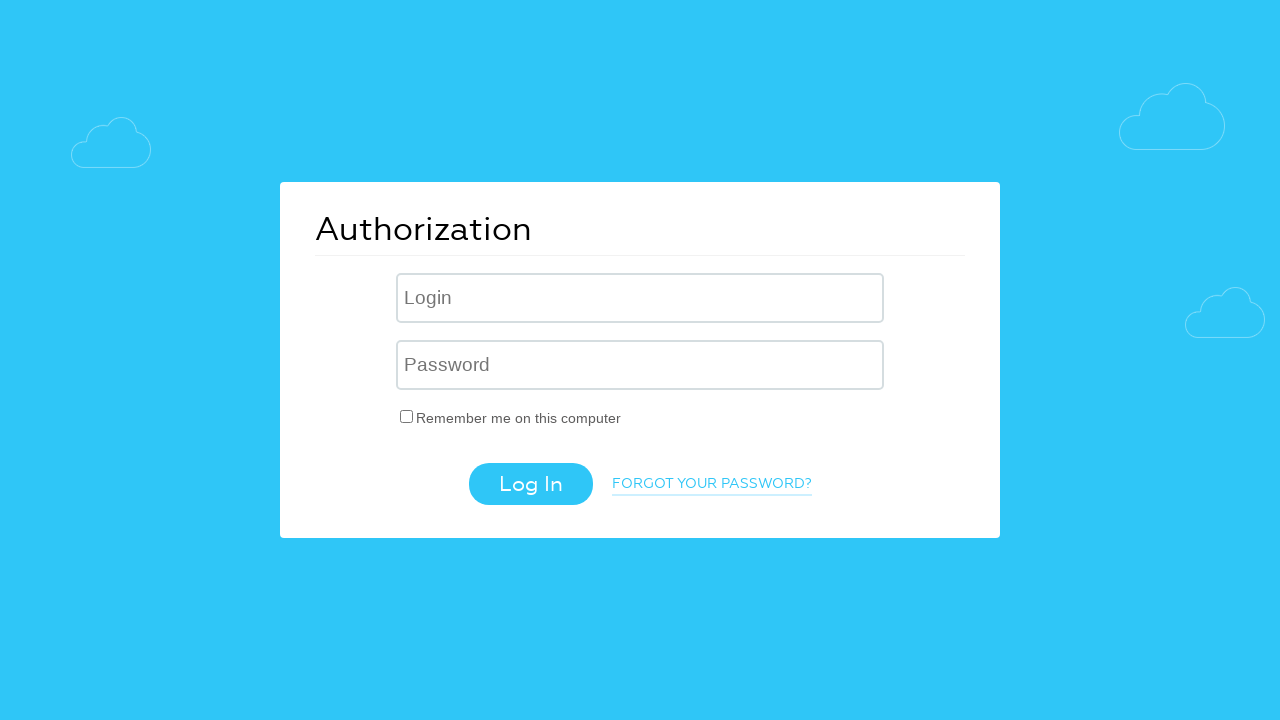

Verified checkbox label text matches 'Remember me on this computer'
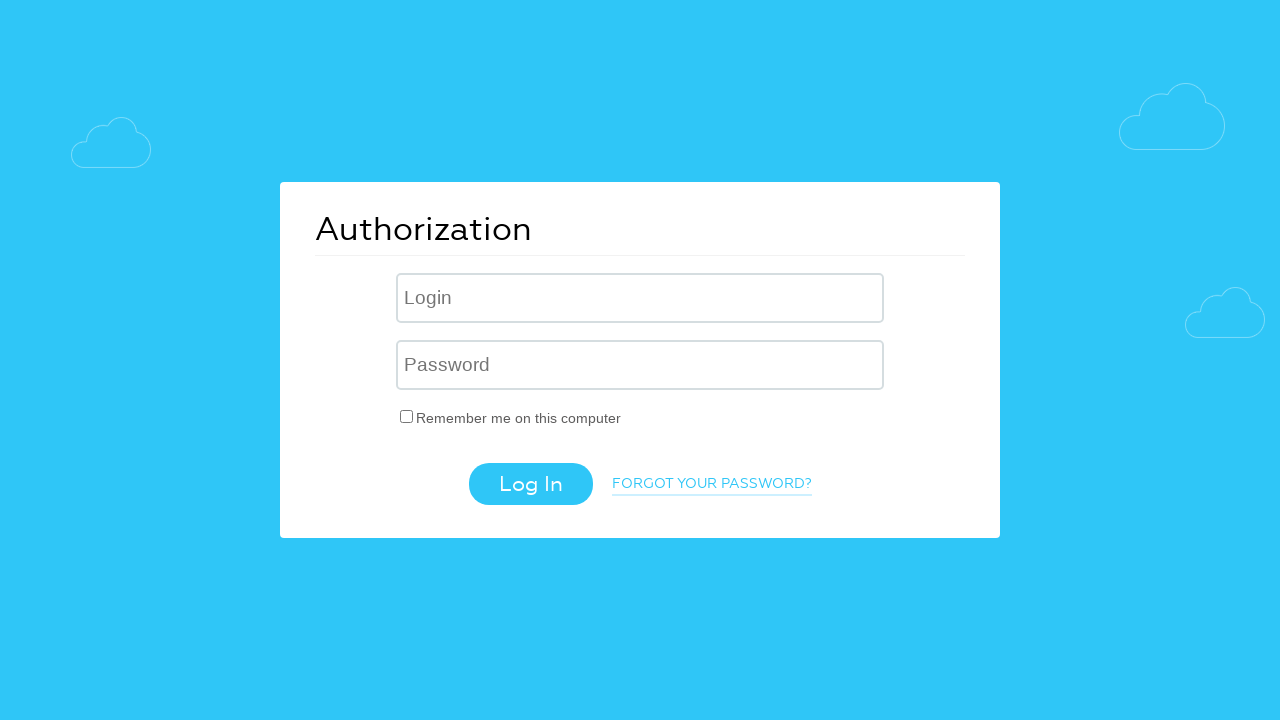

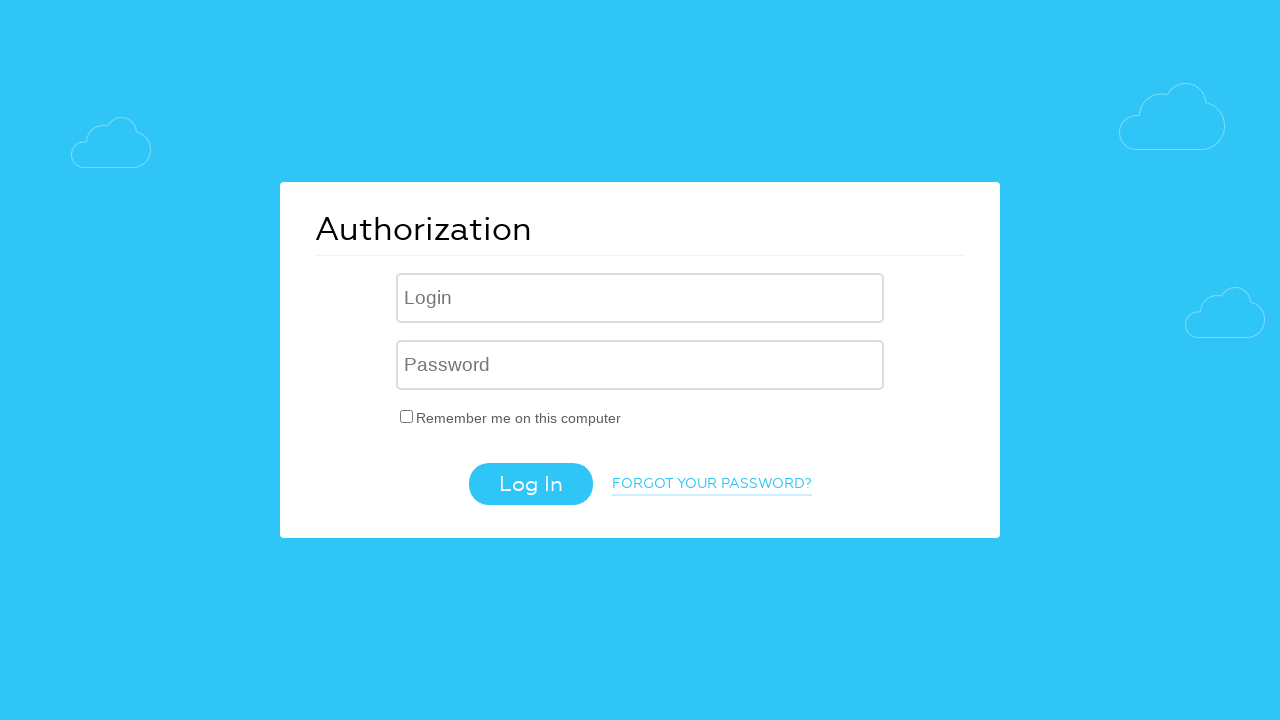